Tests product search functionality and validates that the same product appears on both the main page and the deals page by searching for tomatoes, clicking on top deals link, and comparing product names

Starting URL: https://rahulshettyacademy.com/seleniumPractise/#/

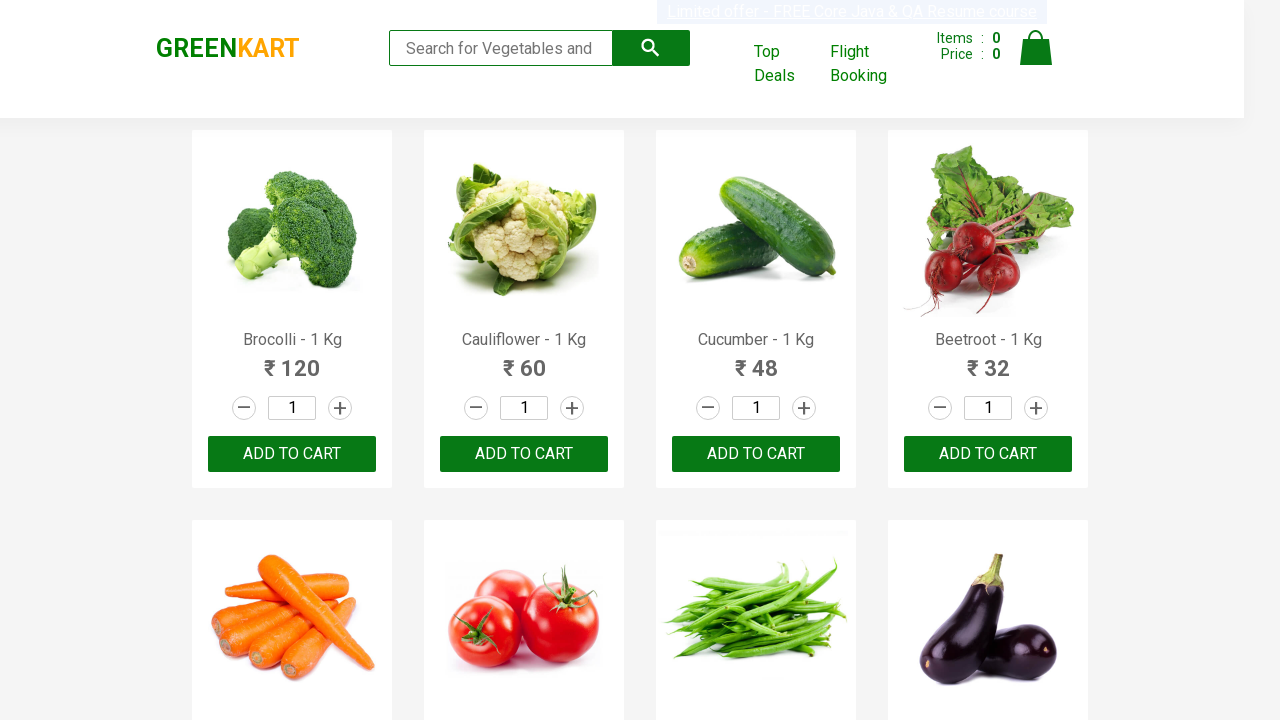

Filled search box with 'Tom' to search for tomatoes on //input[@type='search']
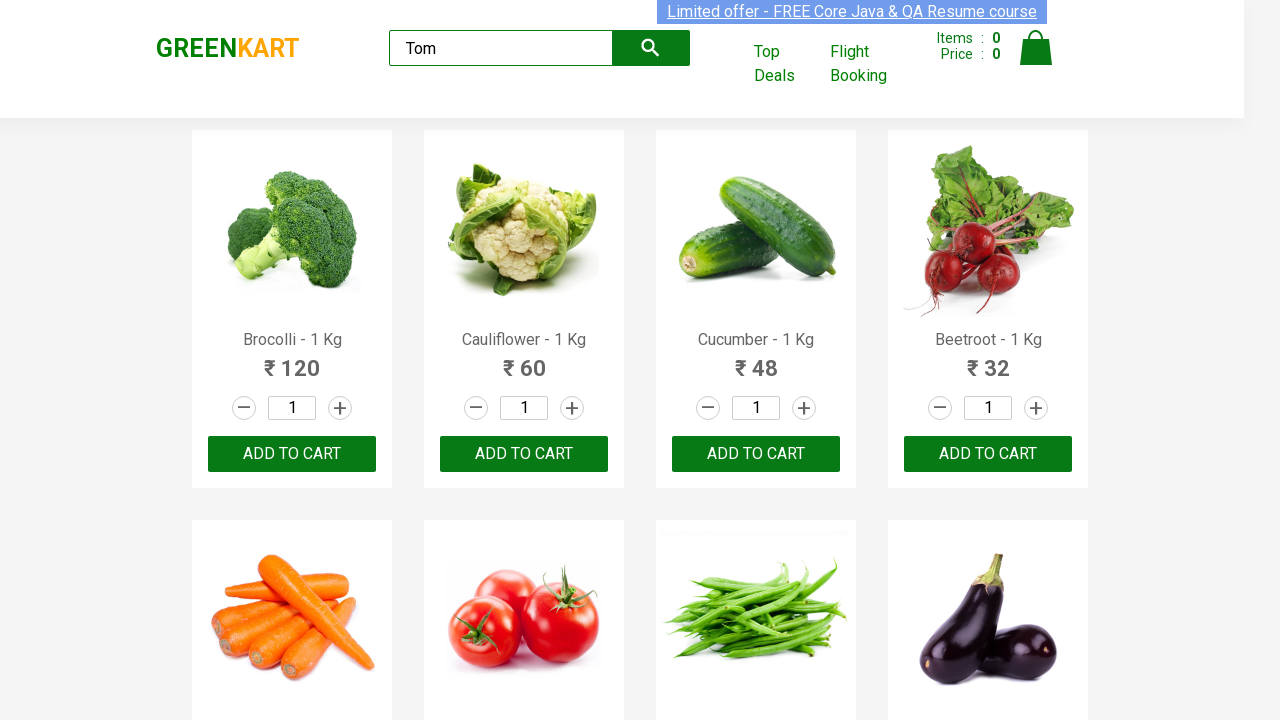

Search results appeared with Tomato product
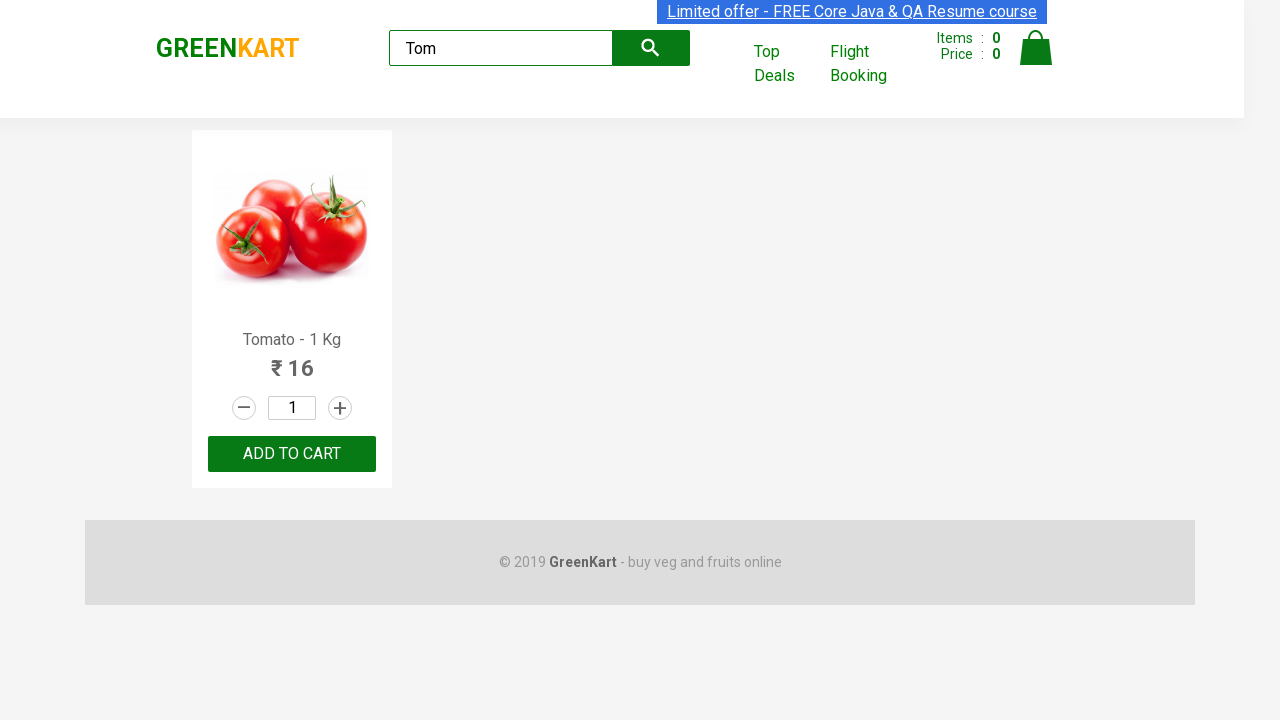

Extracted product name from main page: 'Tomato'
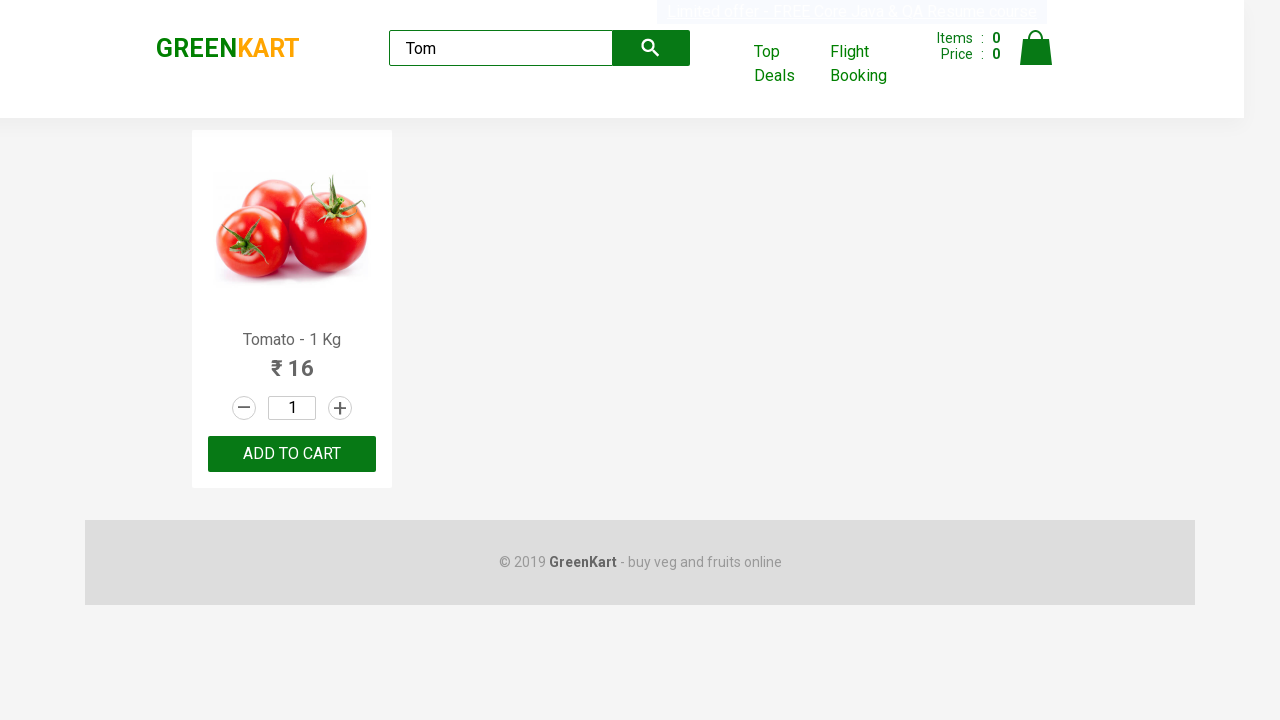

Clicked on 'Top Deals' link at (787, 64) on xpath=//a[contains(text(),'Top Deals')]
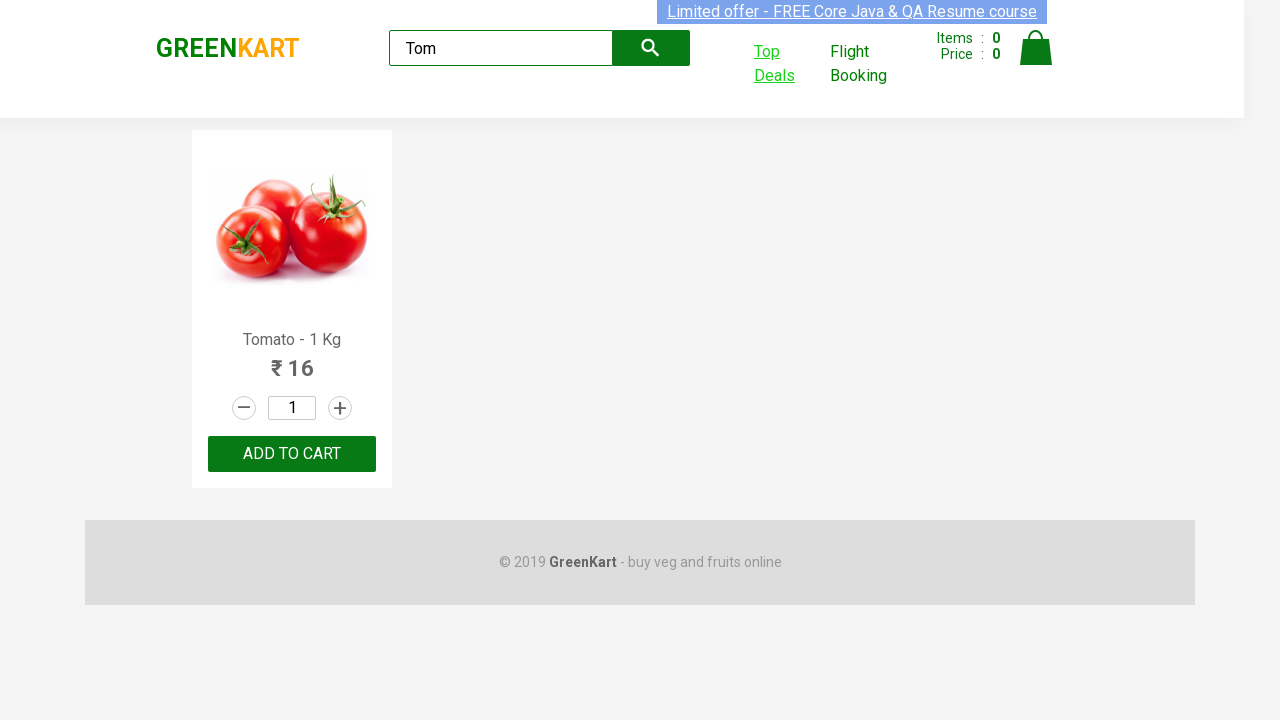

Switched to new 'Top Deals' page/tab
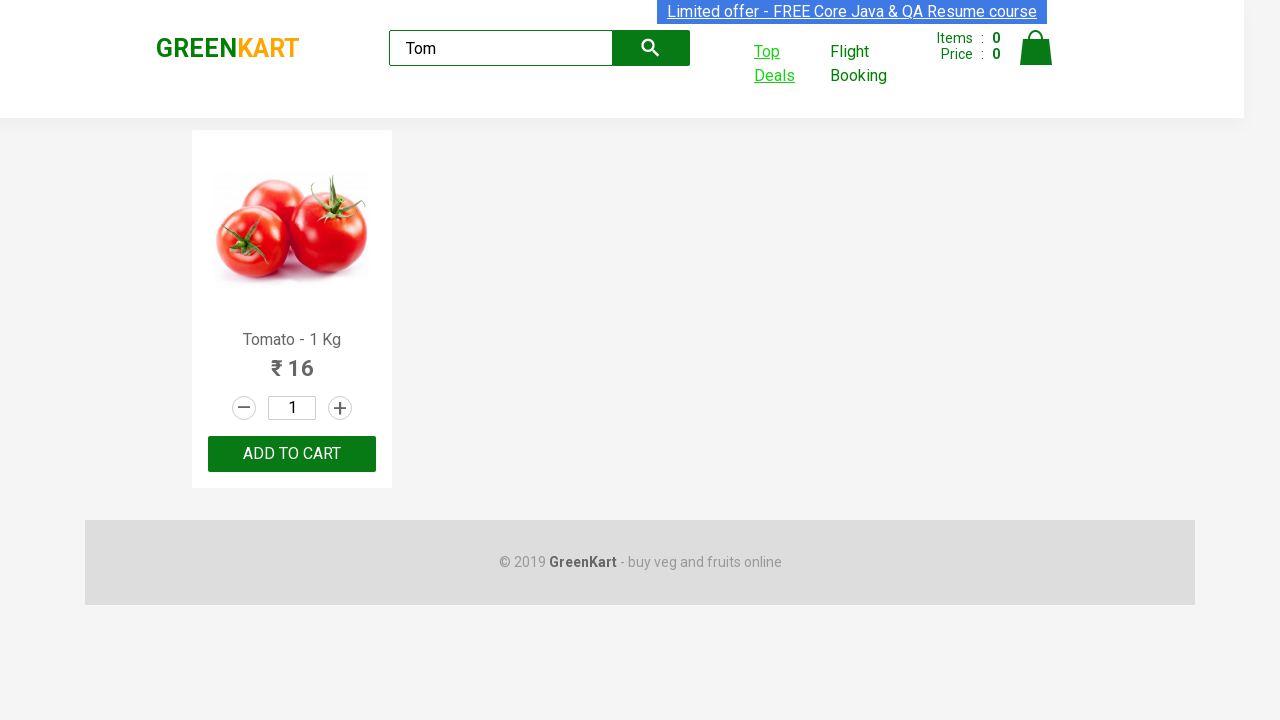

Filled search field on deals page with 'Tom' on //input[@id='search-field']
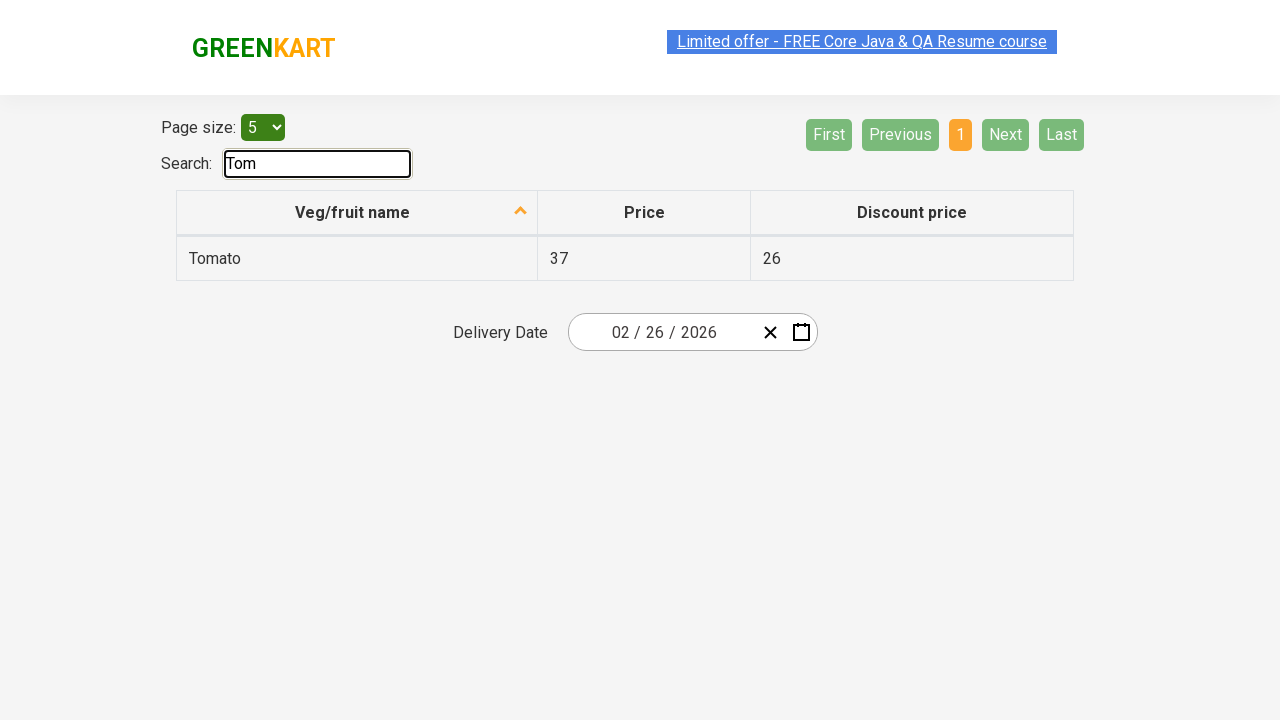

Search results loaded on deals page showing Tomato product
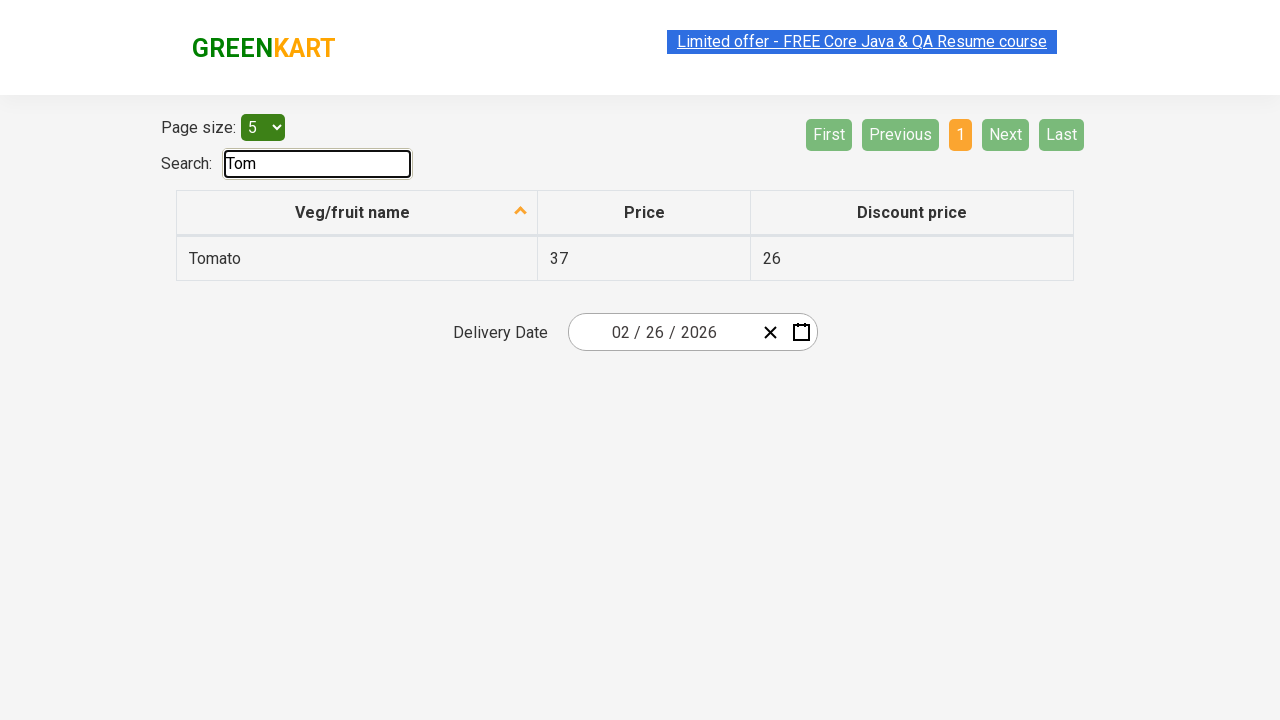

Extracted product name from deals page: 'Tomato'
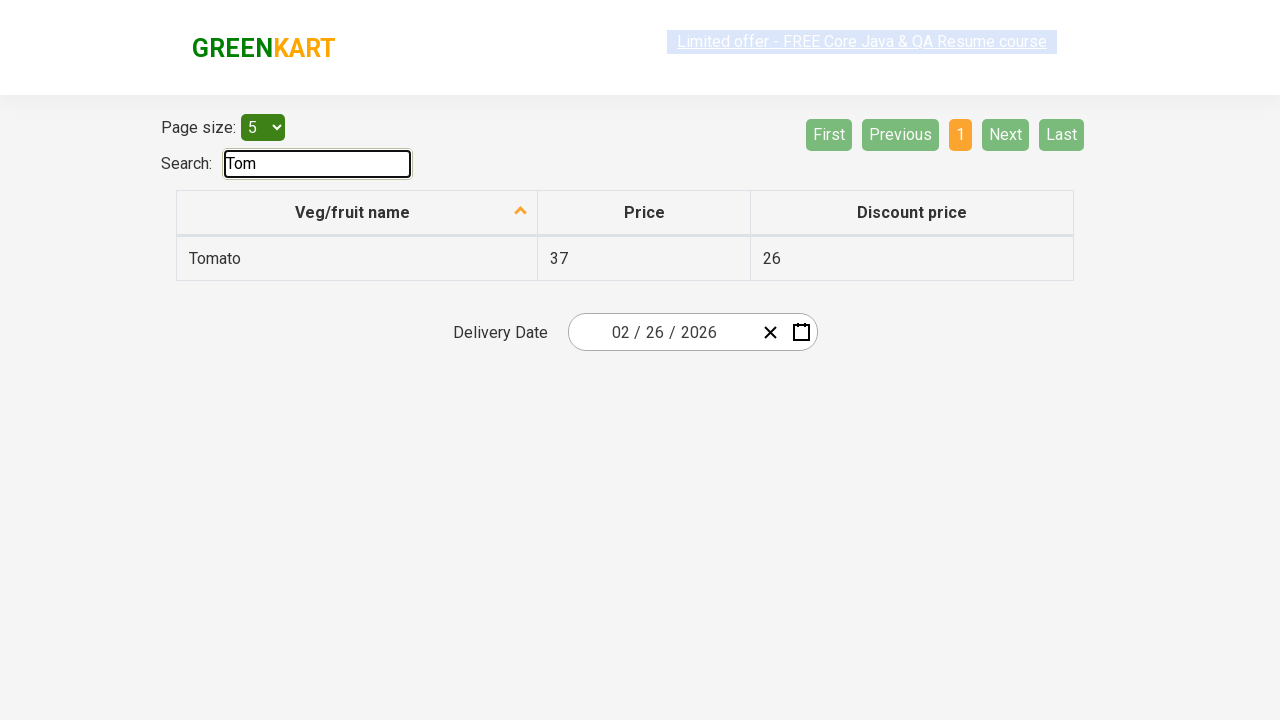

Verified that products match: main page 'Tomato' == deals page 'Tomato'
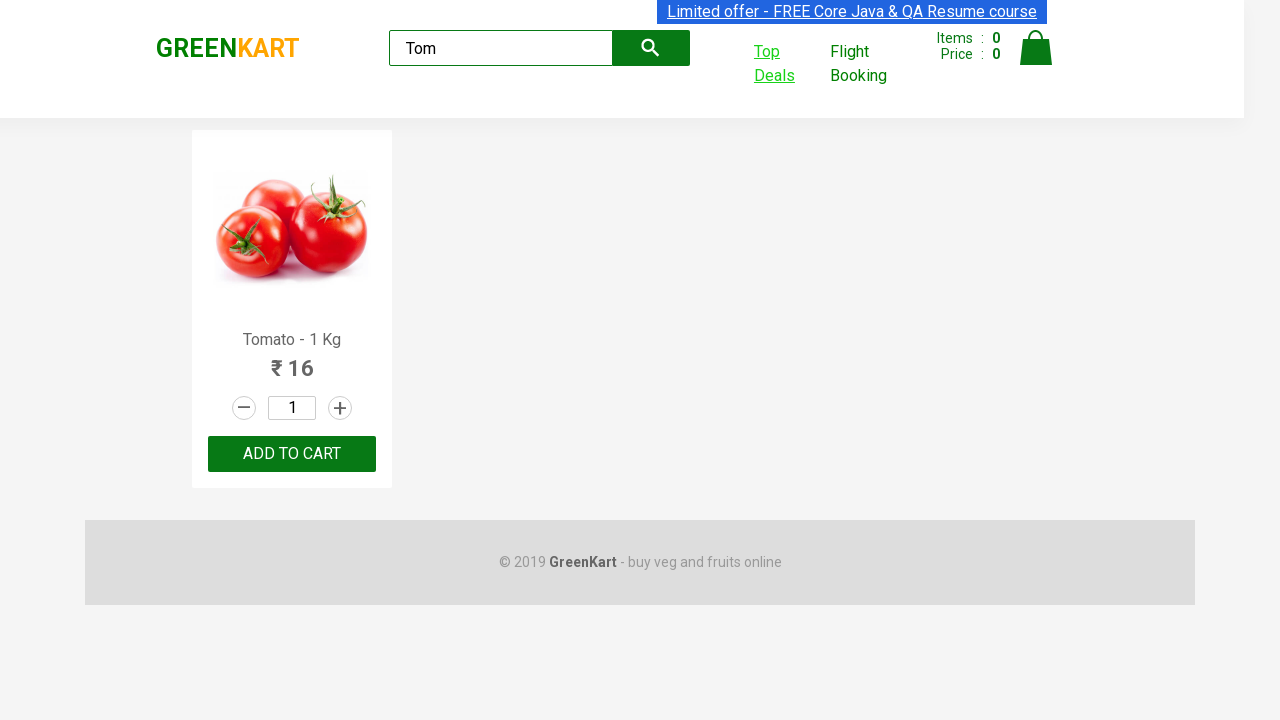

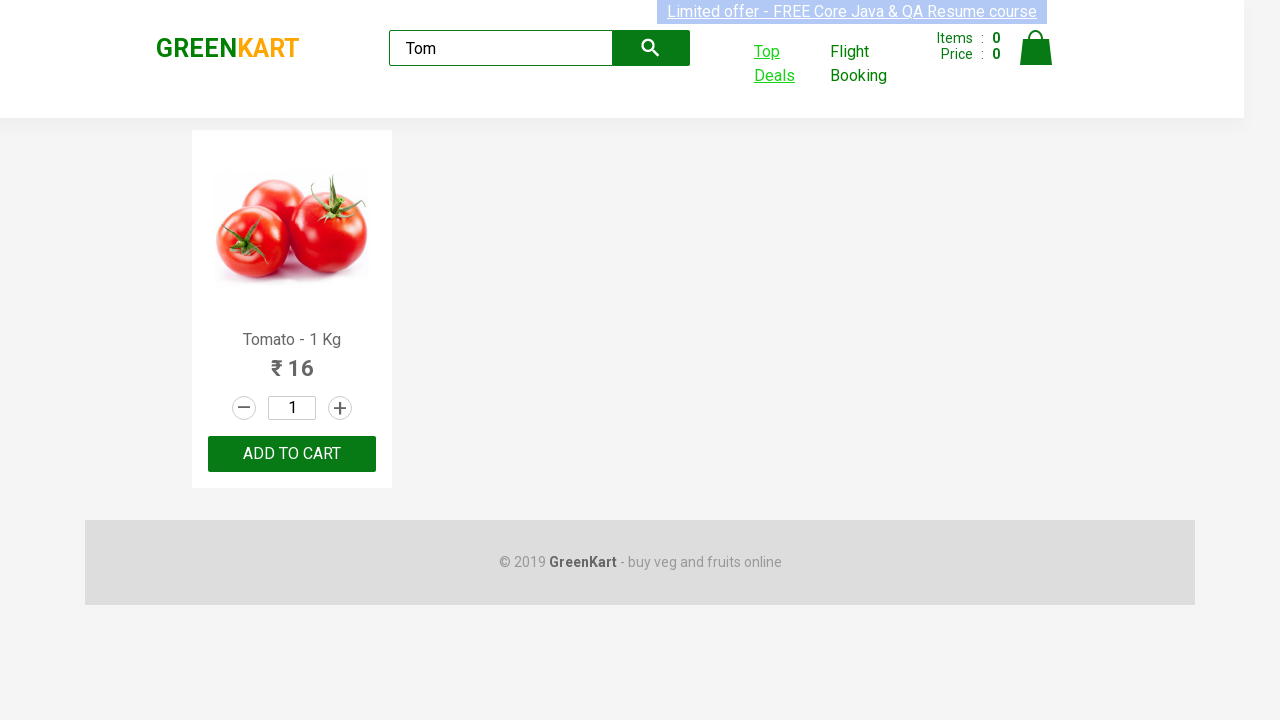